Tests the automation exercise website by verifying the number of links on the page, clicking on the Products link, and verifying that a special offer element is displayed.

Starting URL: https://www.automationexercise.com/

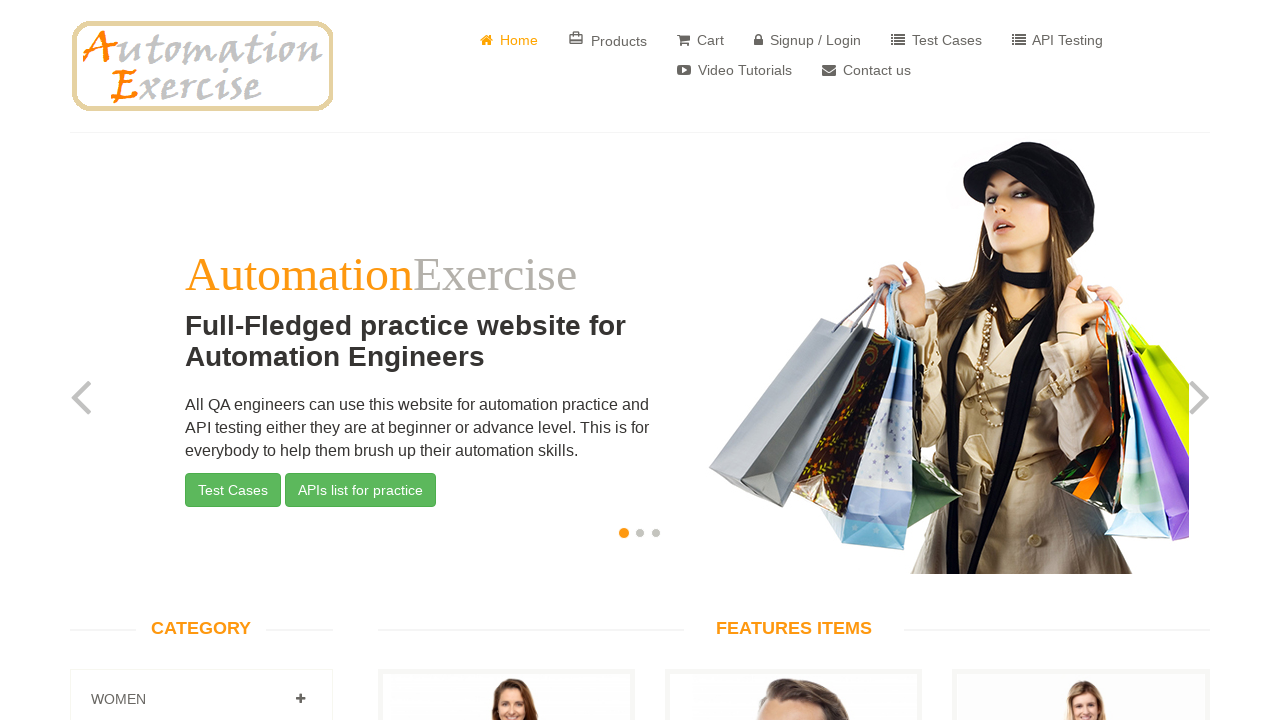

Located all links on the page
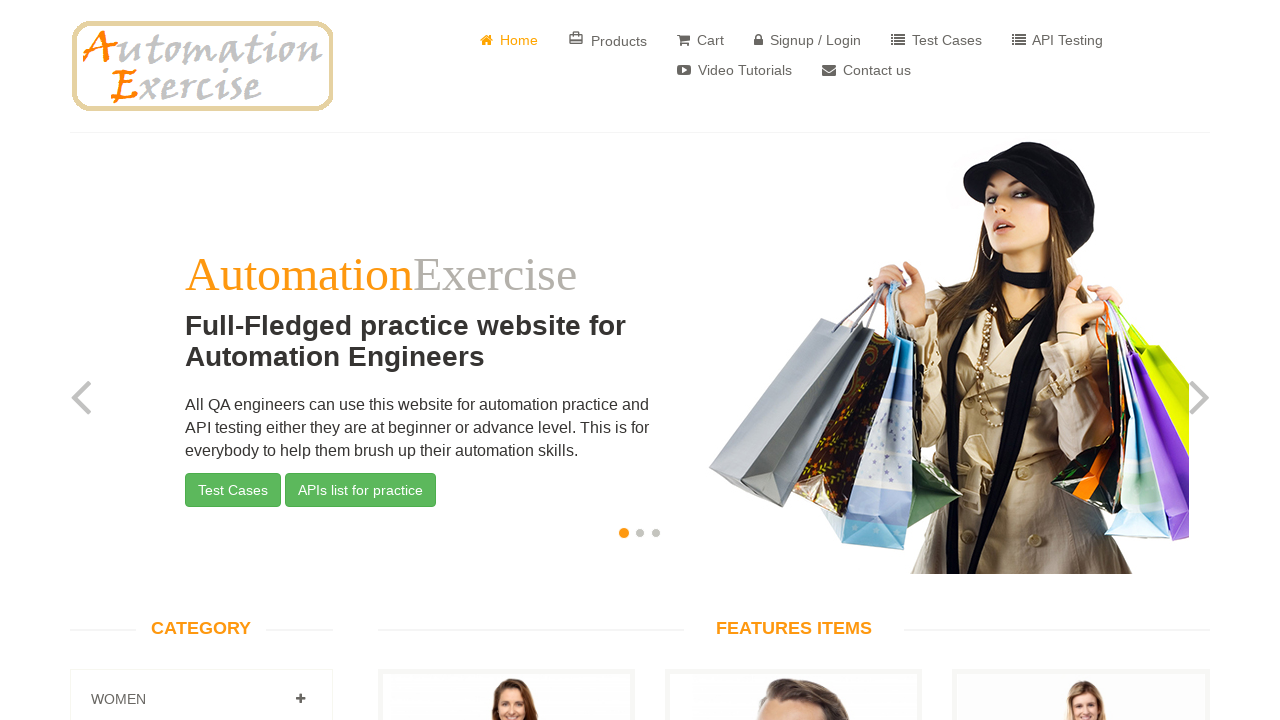

Found 147 links on the page
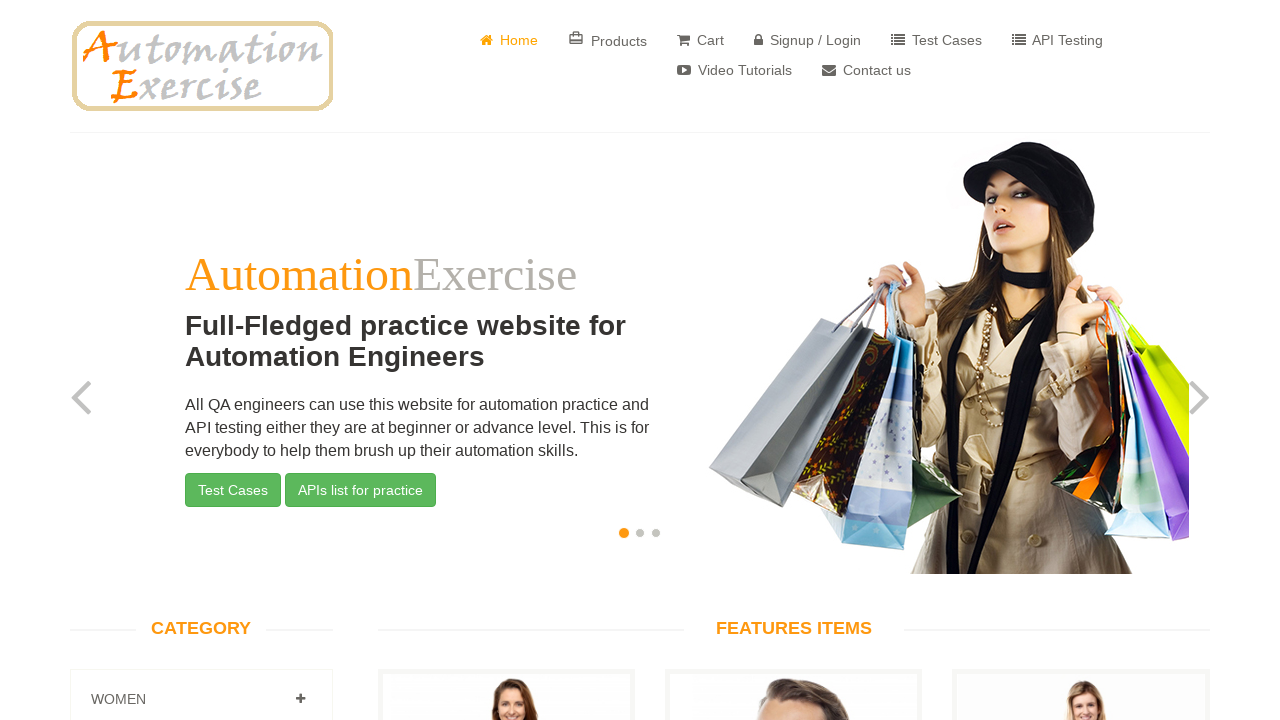

Clicked on Products link at (608, 40) on a:has-text('Products')
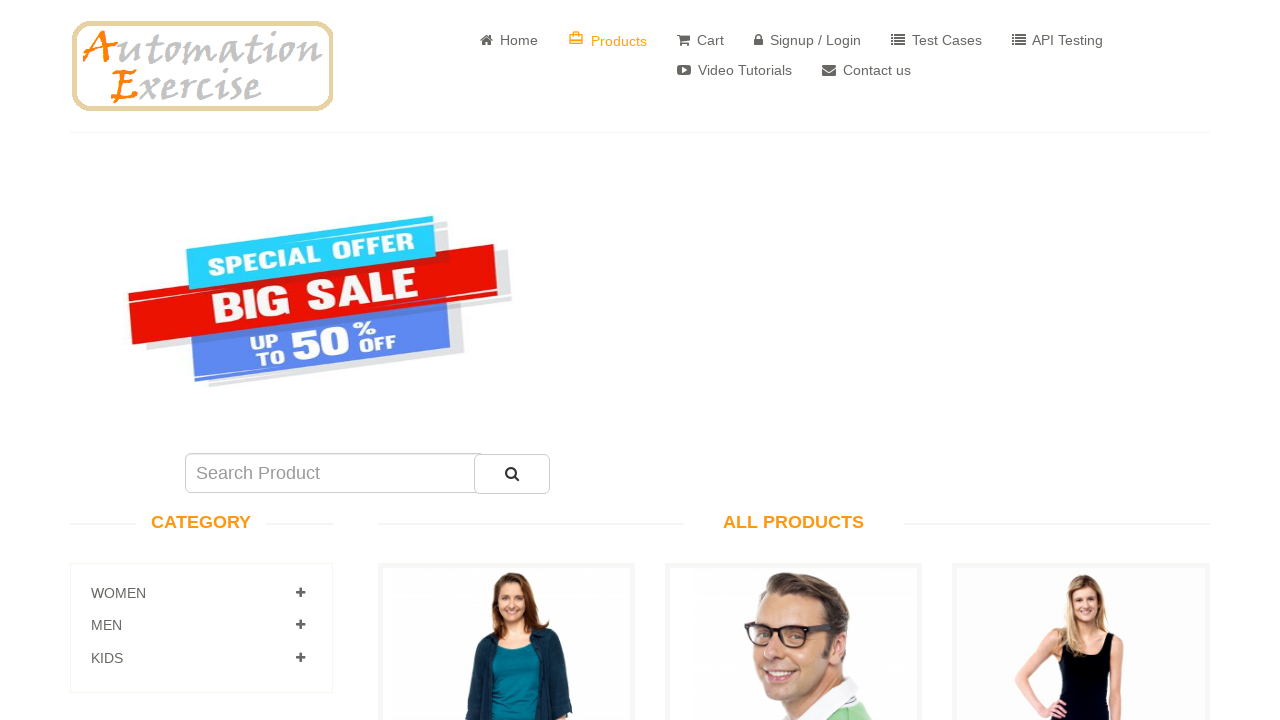

Special offer element loaded (sale_image selector)
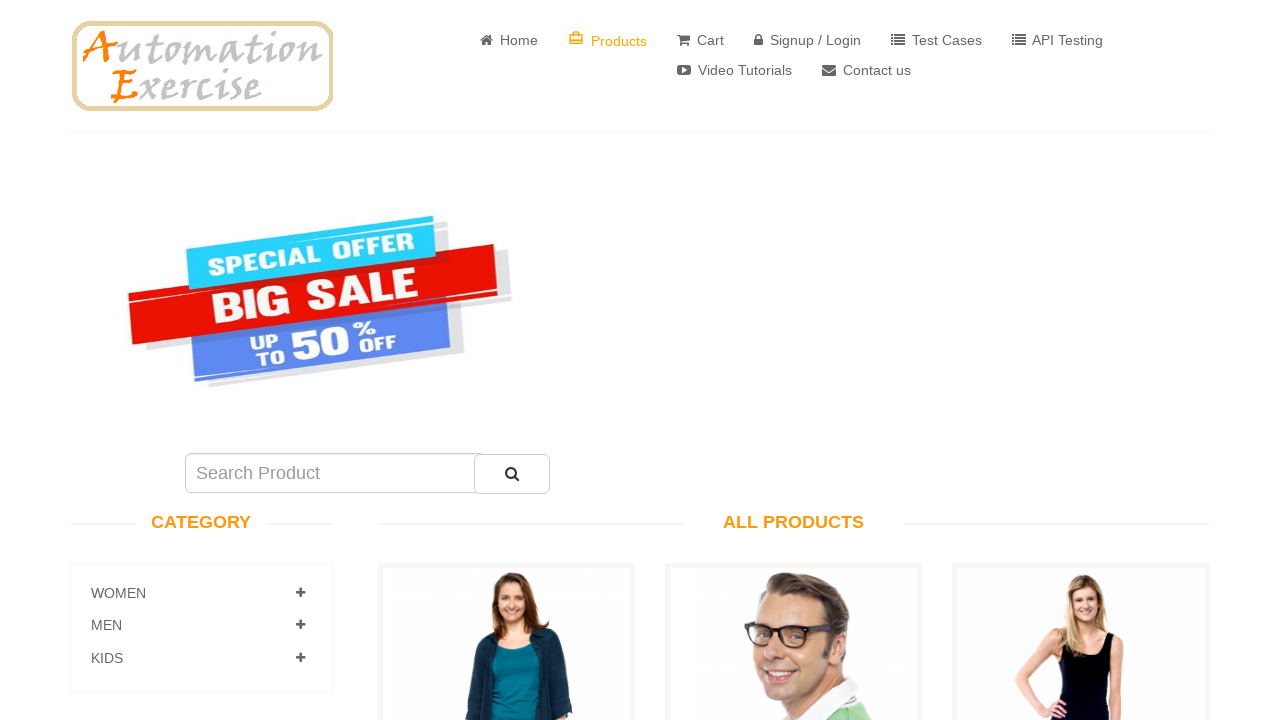

Located special offer element
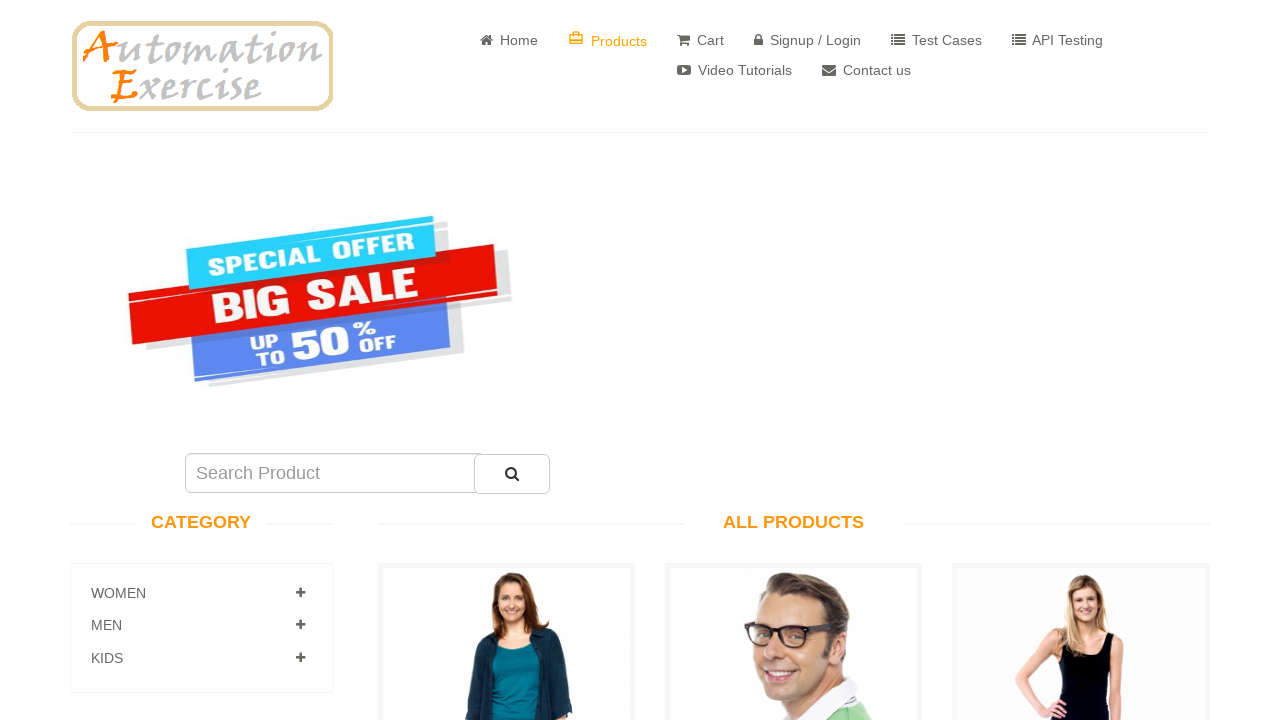

Verified special offer element is visible
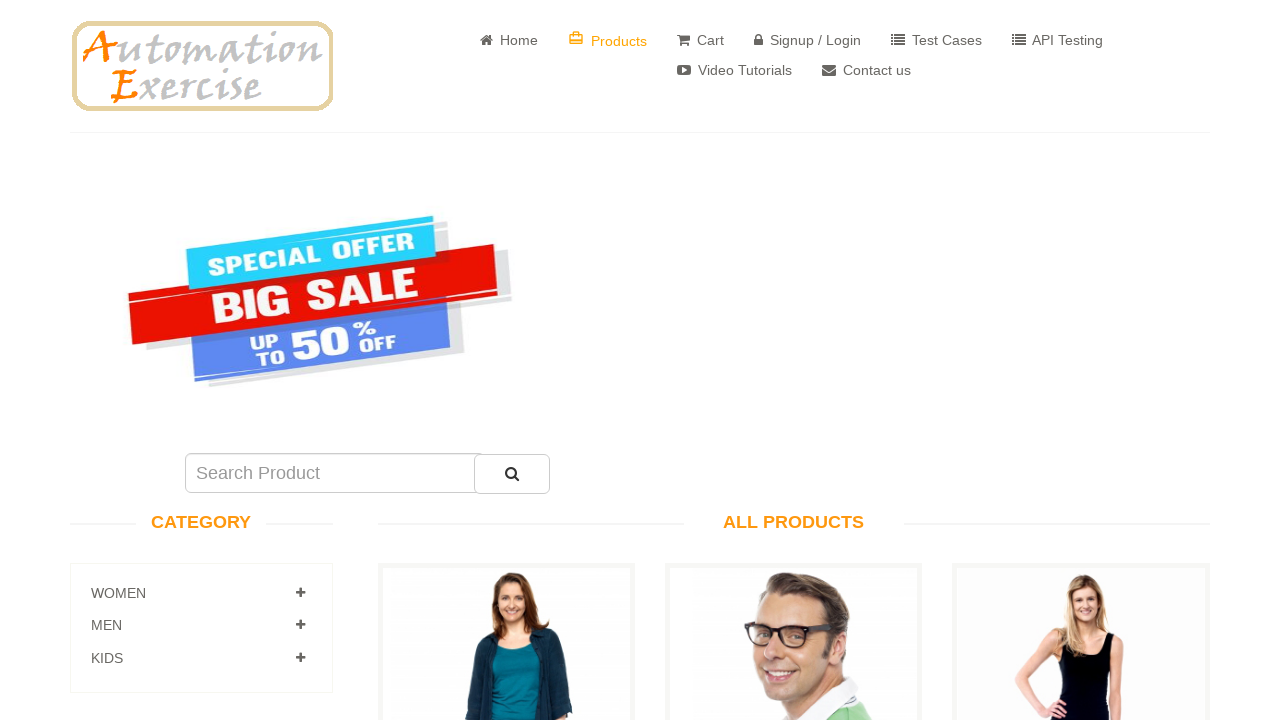

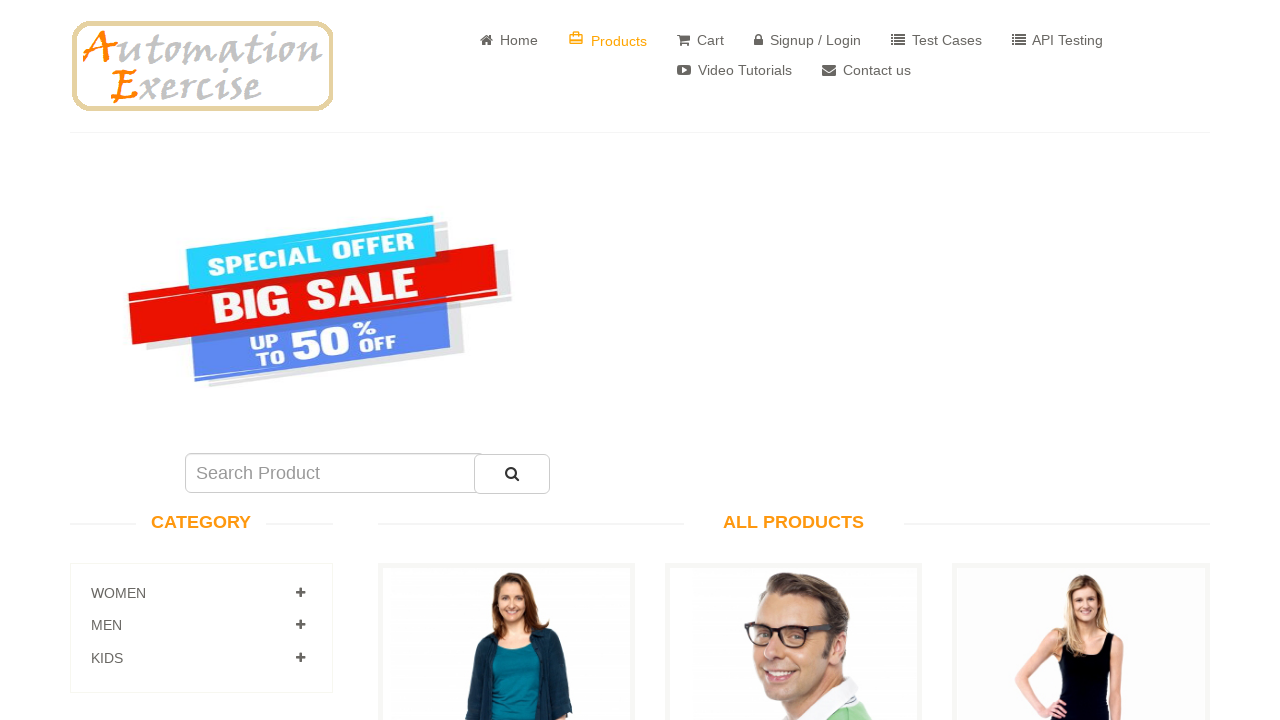